Tests window handling by opening a child window, switching between windows, and then scrolling to and clicking a mouse hover button element

Starting URL: https://www.rahulshettyacademy.com/AutomationPractice/

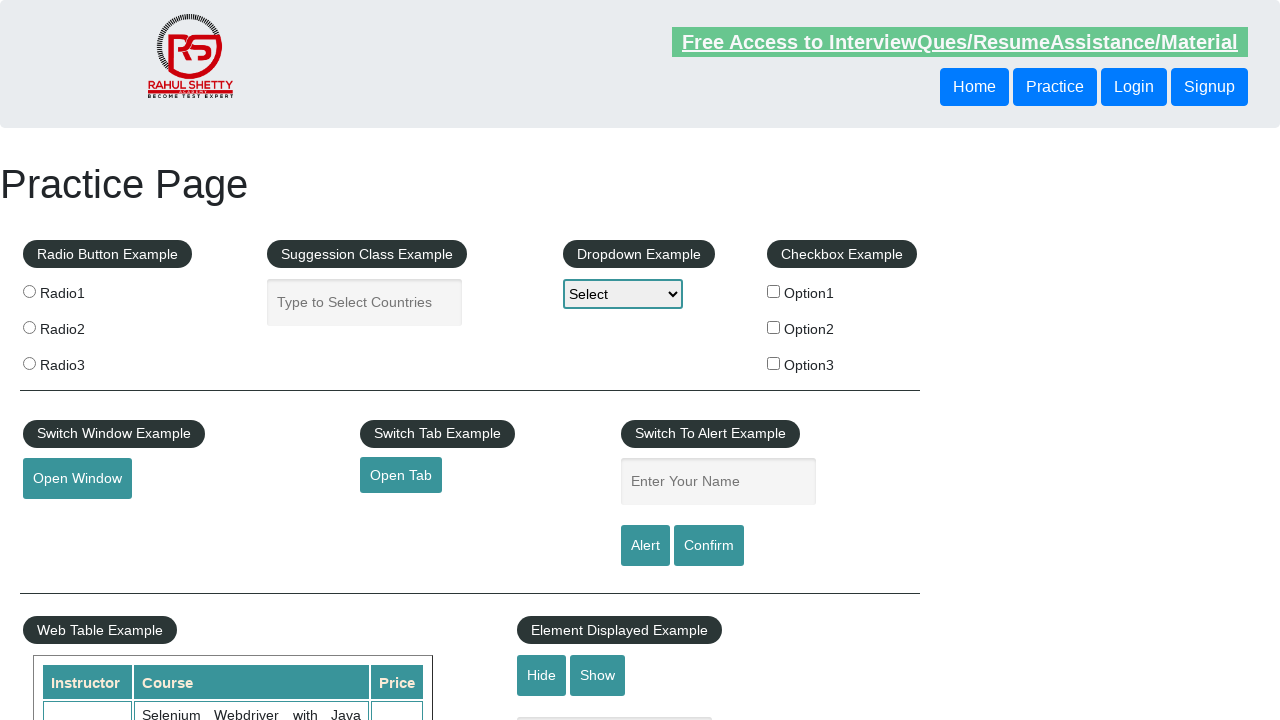

Clicked button to open child window at (77, 479) on button#openwindow
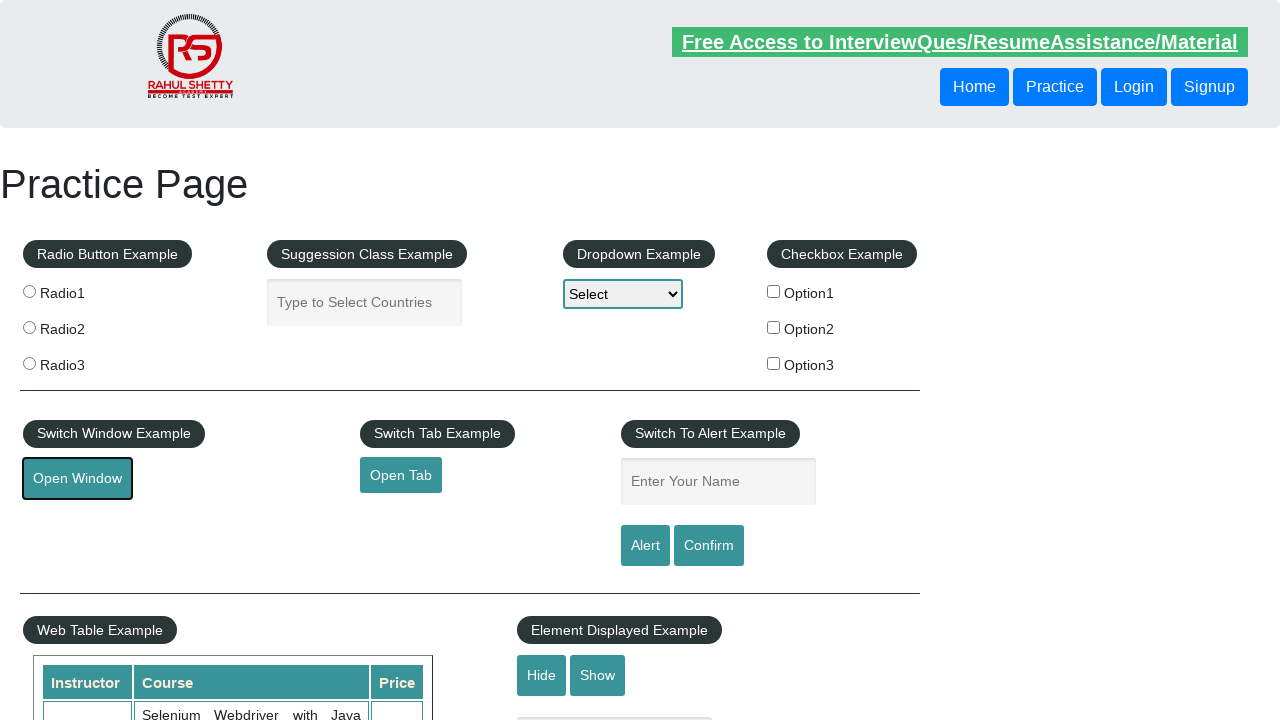

Child window opened and page object obtained
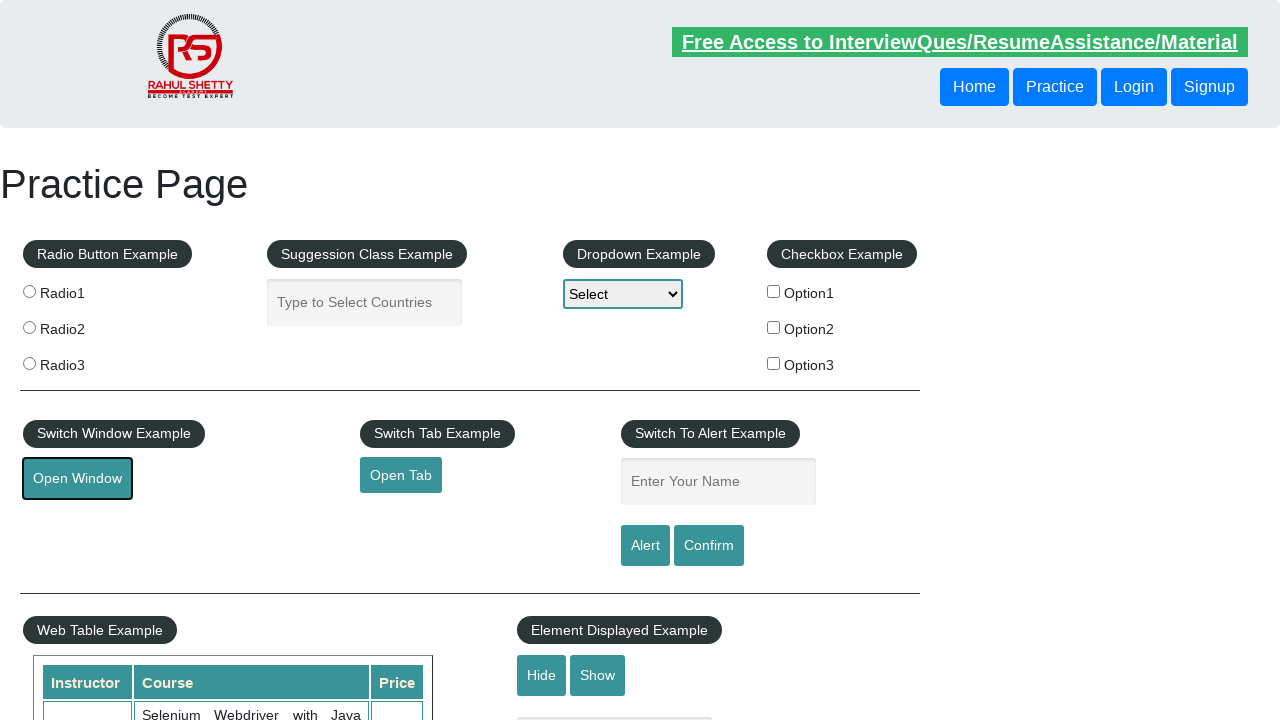

Switched back to original window
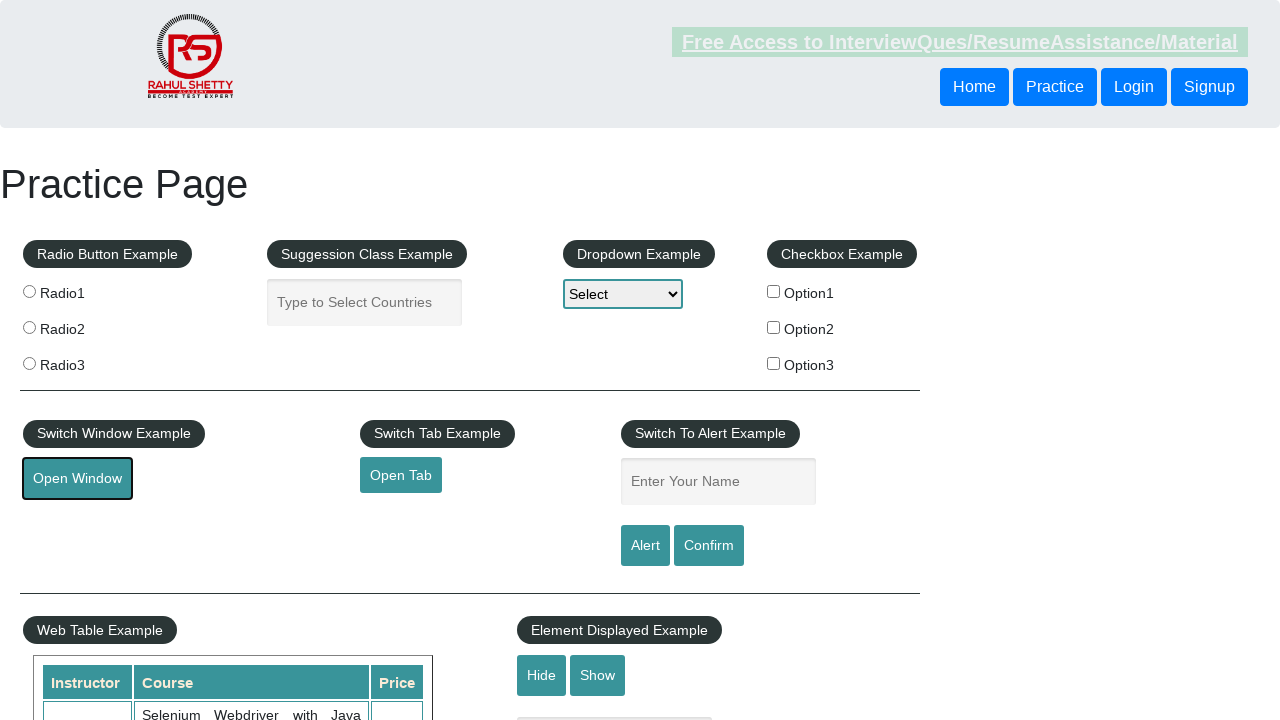

Scrolled mouse hover button into view
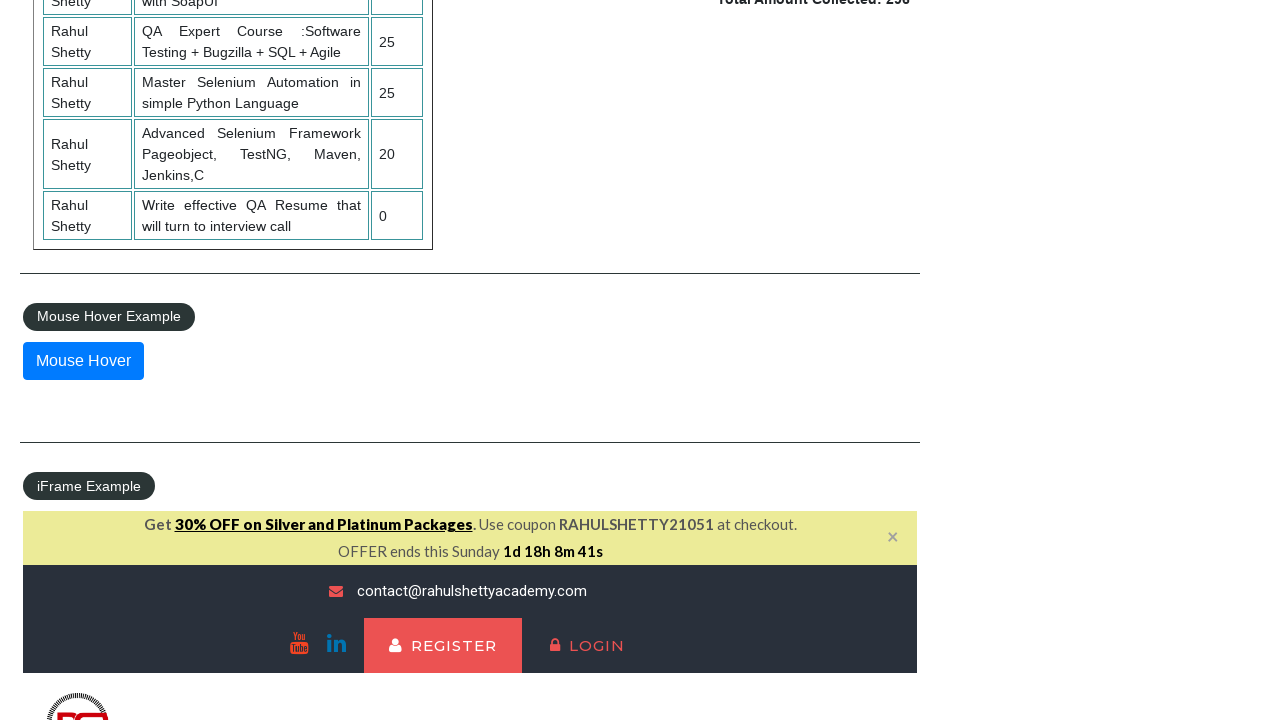

Clicked the mouse hover button at (83, 361) on button#mousehover
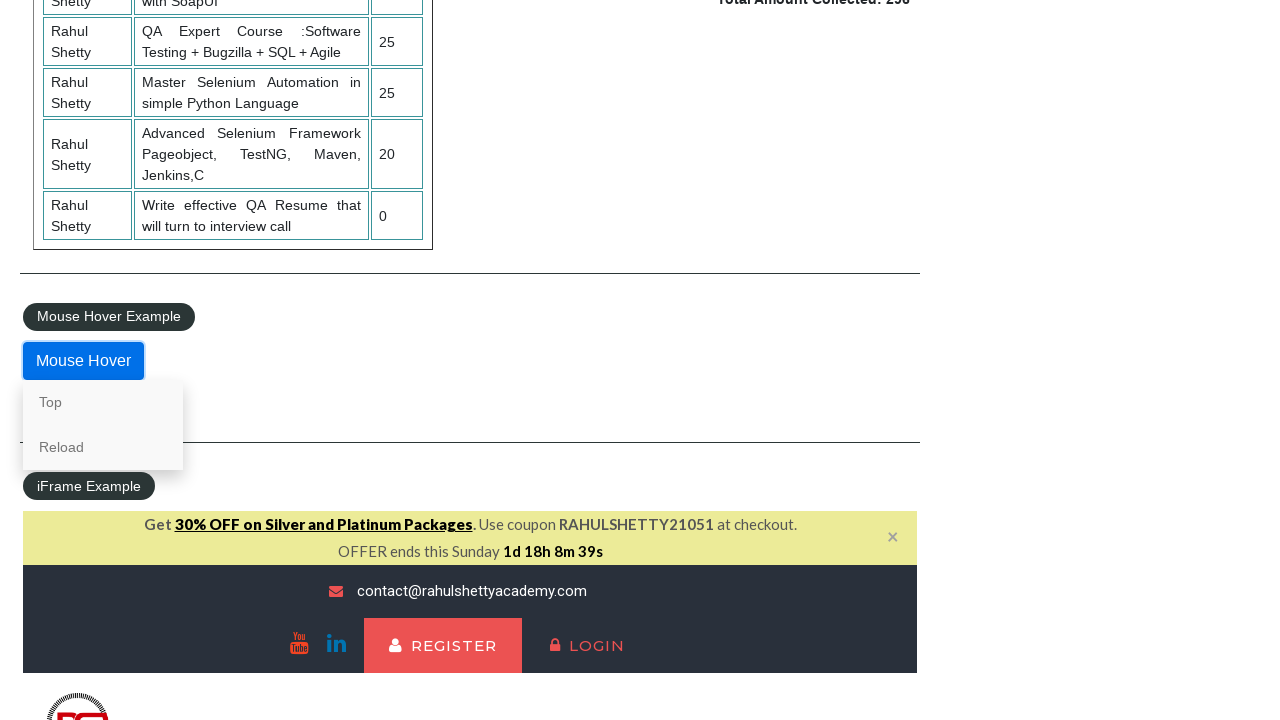

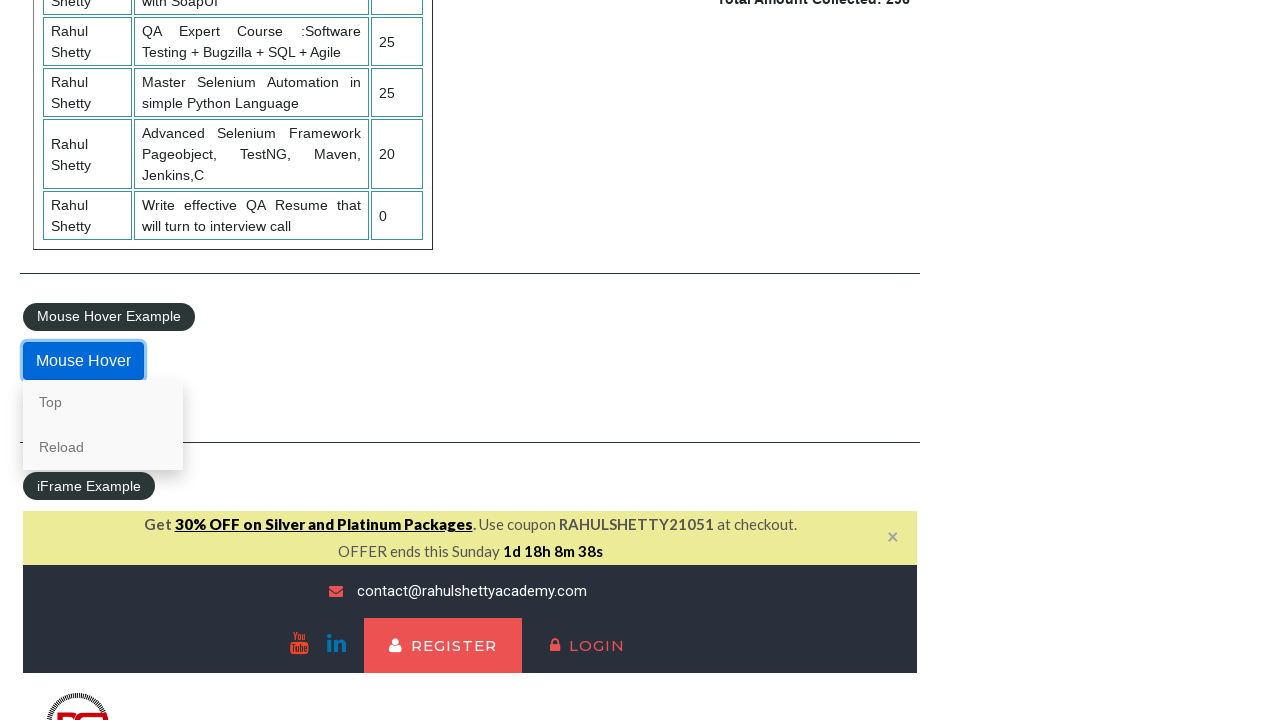